Tests form submission with dynamically named input fields by locating username and password fields using partial class name matching and submitting the form

Starting URL: https://v1.training-support.net/selenium/dynamic-attributes

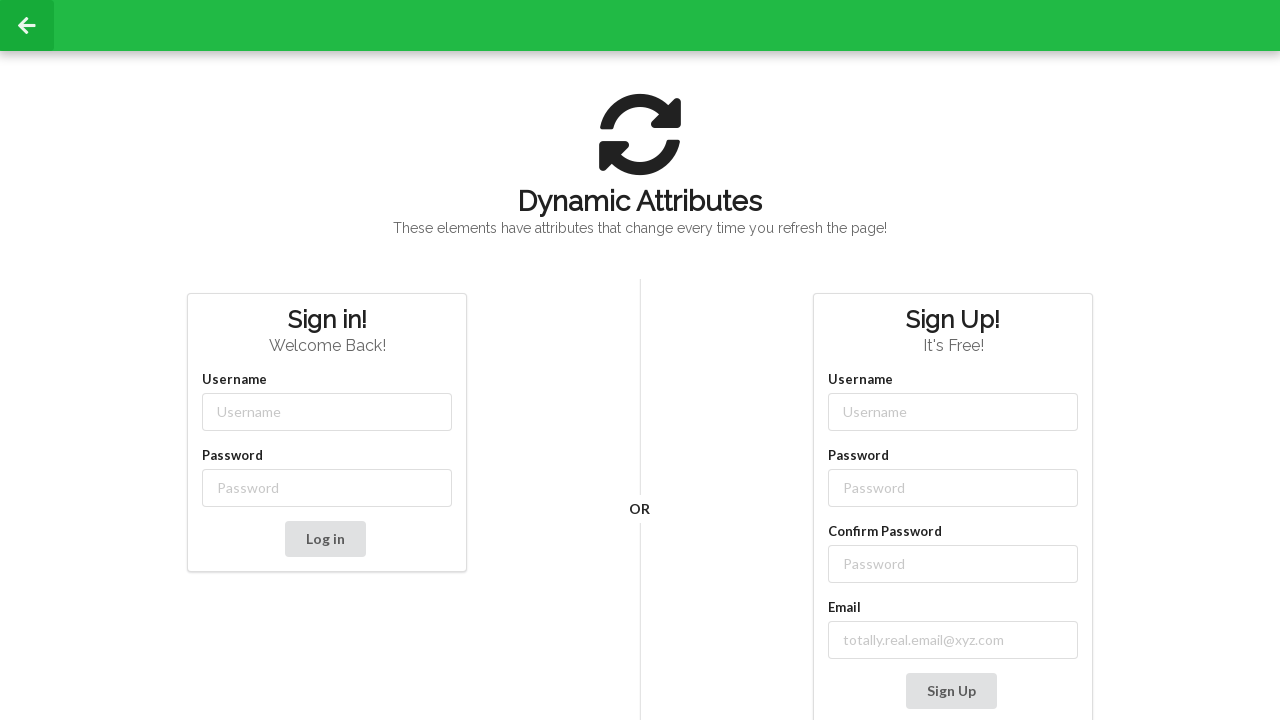

Filled username field with 'admin' using partial class name matching on //input[starts-with(@class, 'username-')]
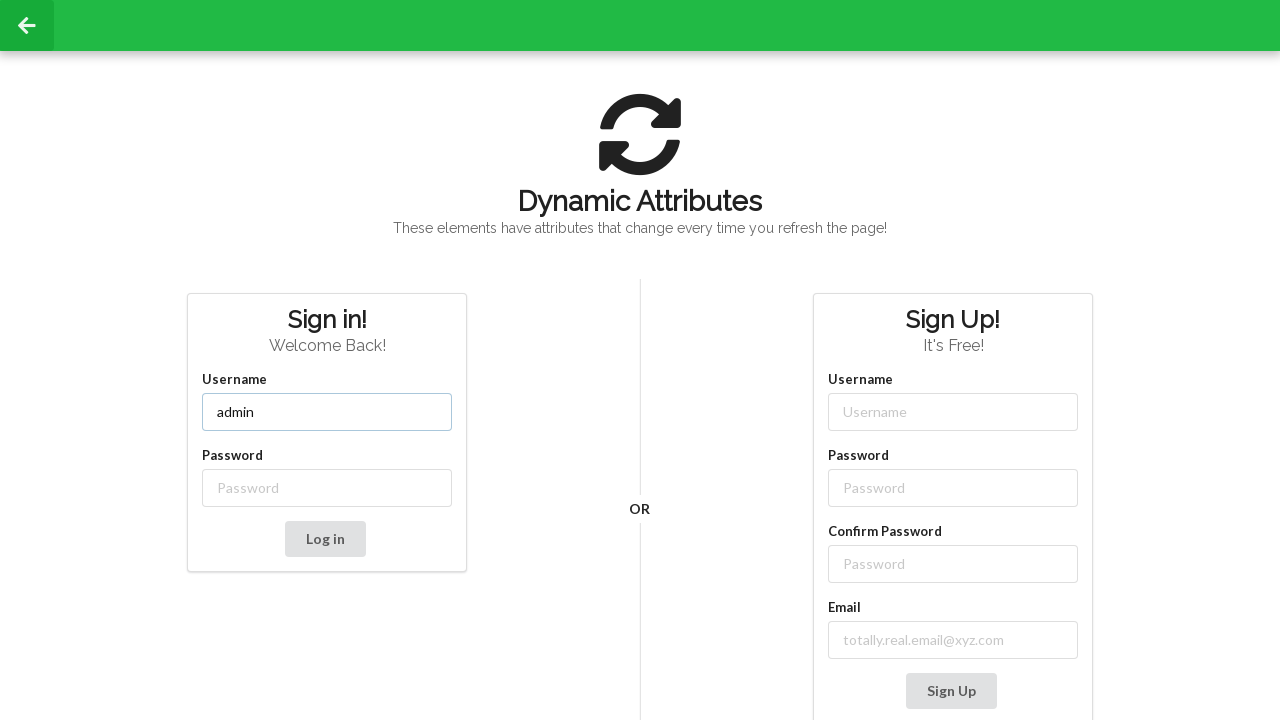

Filled password field with 'password' using partial class name matching on //input[starts-with(@class, 'password-')]
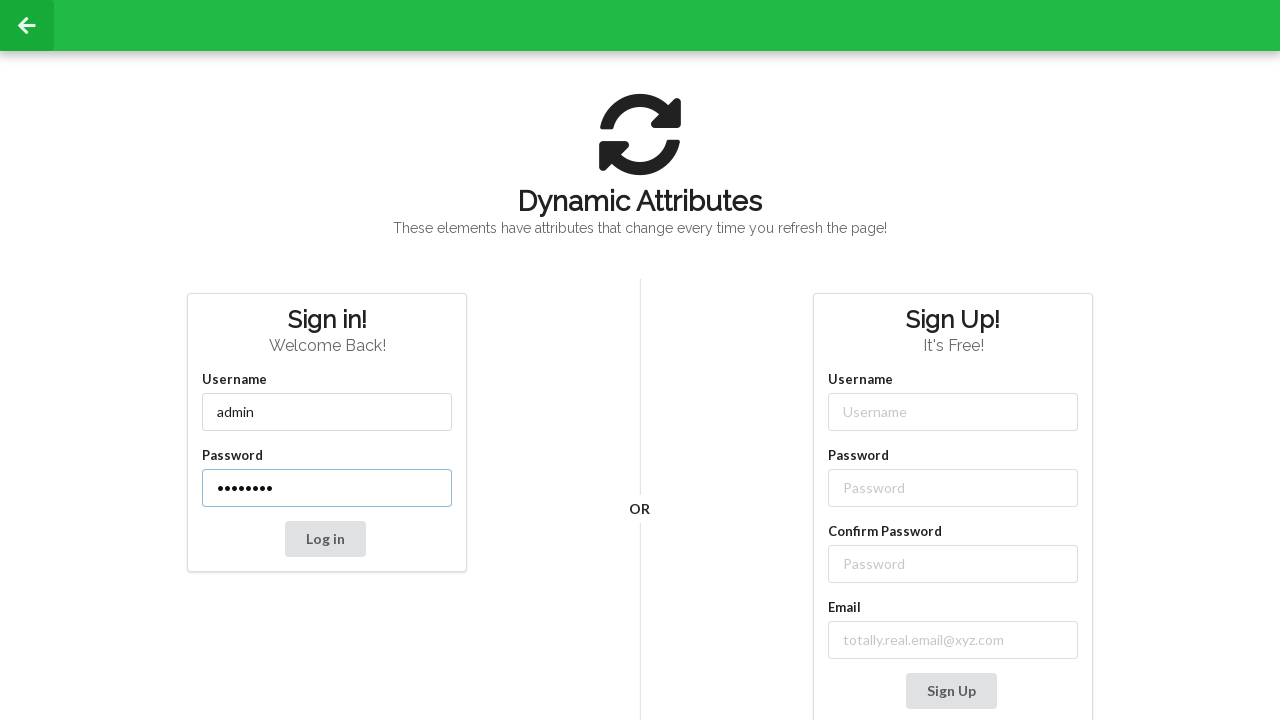

Clicked submit button to submit the form at (325, 539) on xpath=//button[@type='submit']
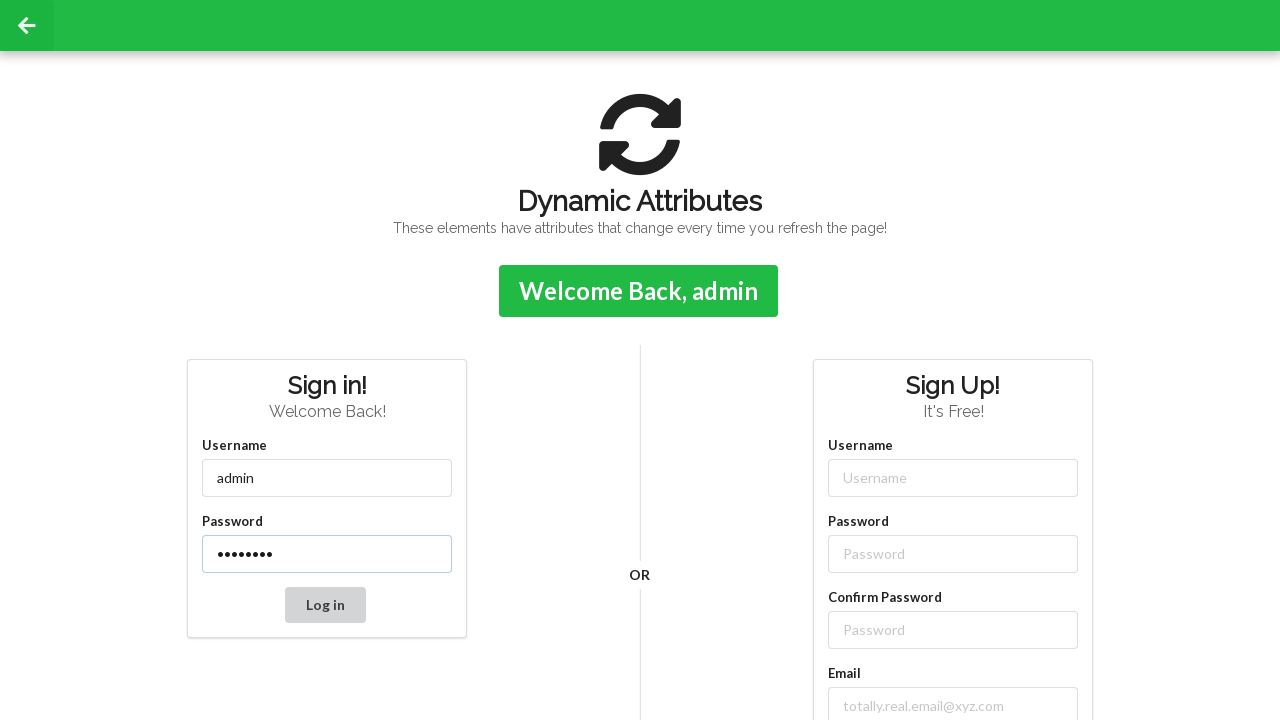

Confirmation message appeared after form submission
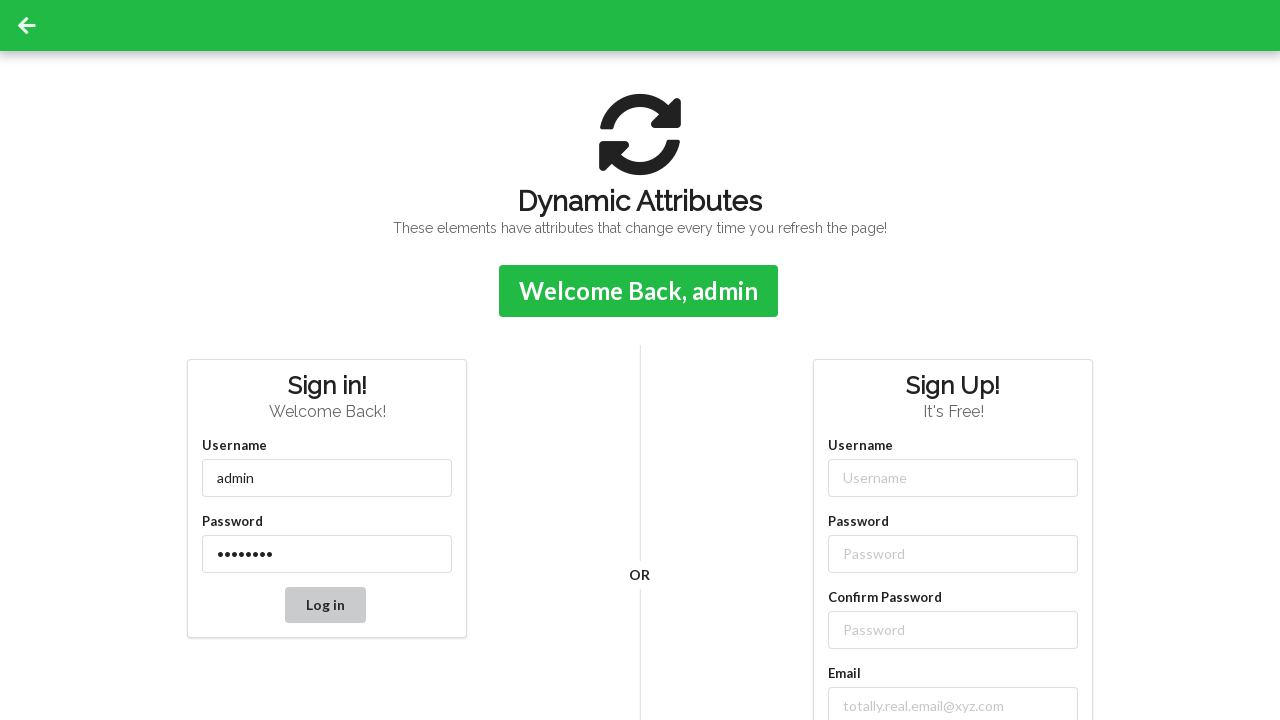

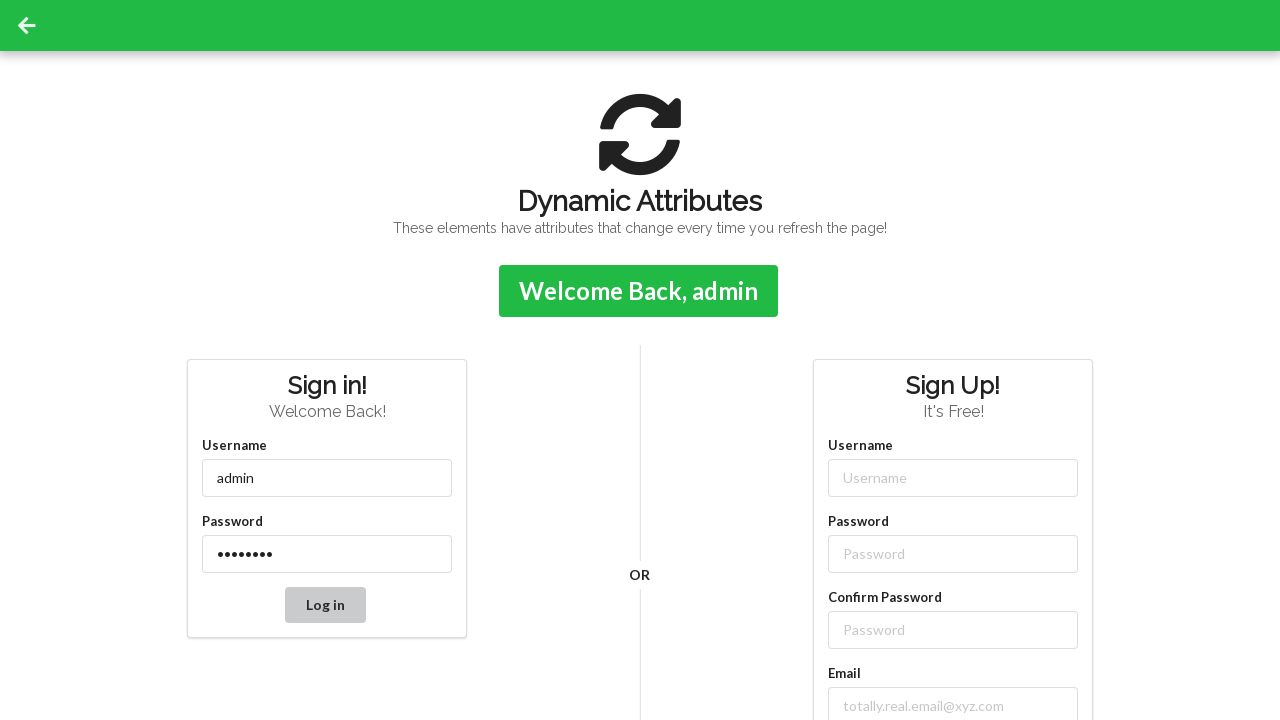